Tests login form validation by clicking login button without entering any credentials and verifying the username required error message

Starting URL: https://www.saucedemo.com/

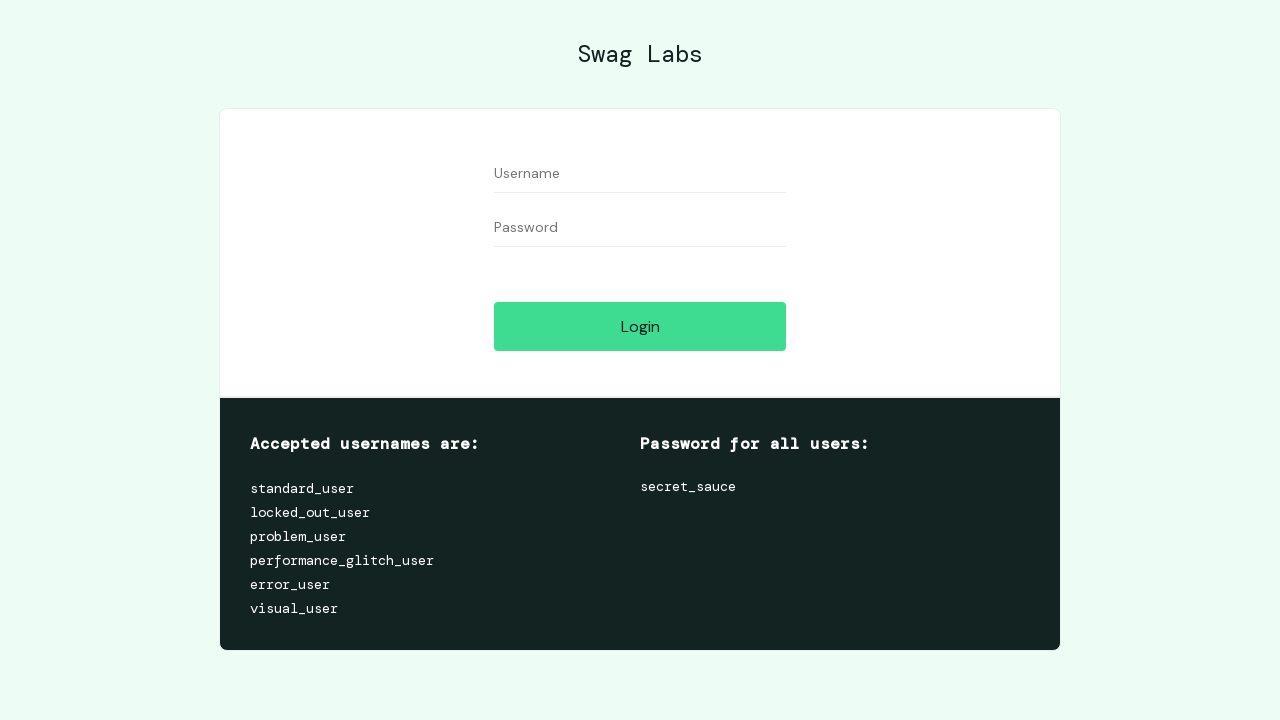

Login button became visible
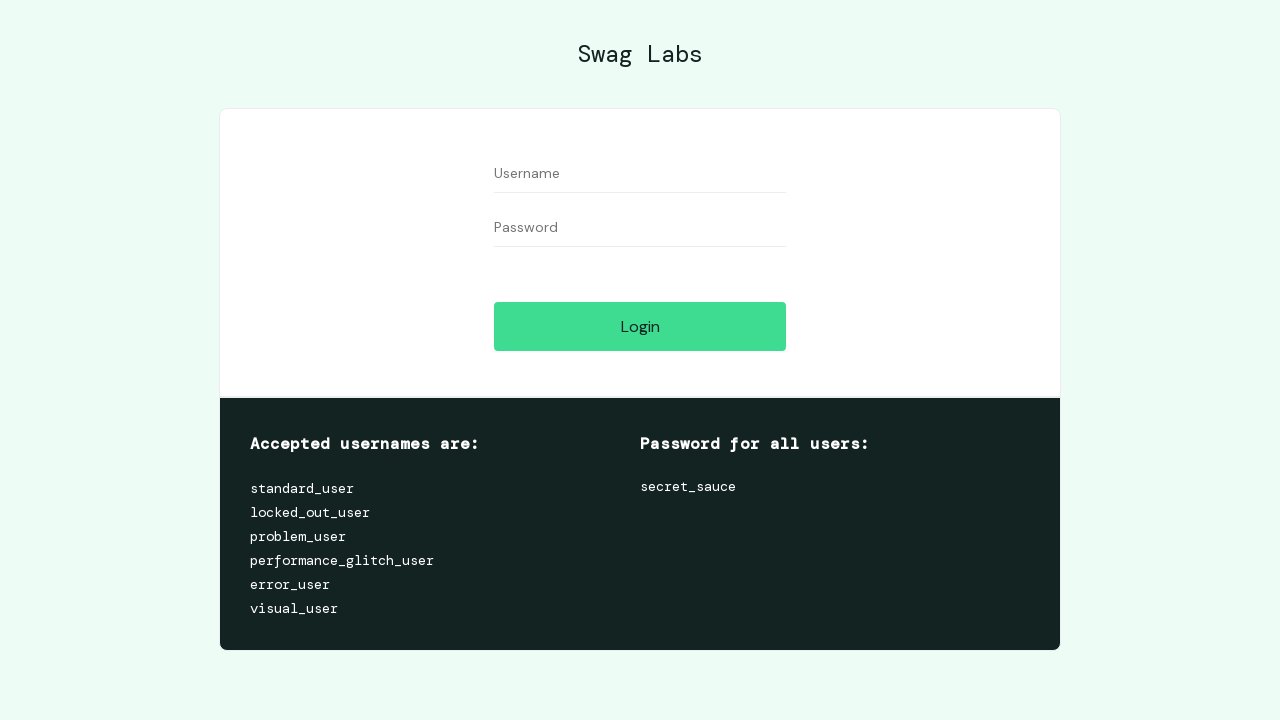

Clicked login button without entering credentials at (640, 326) on [data-test='login-button']
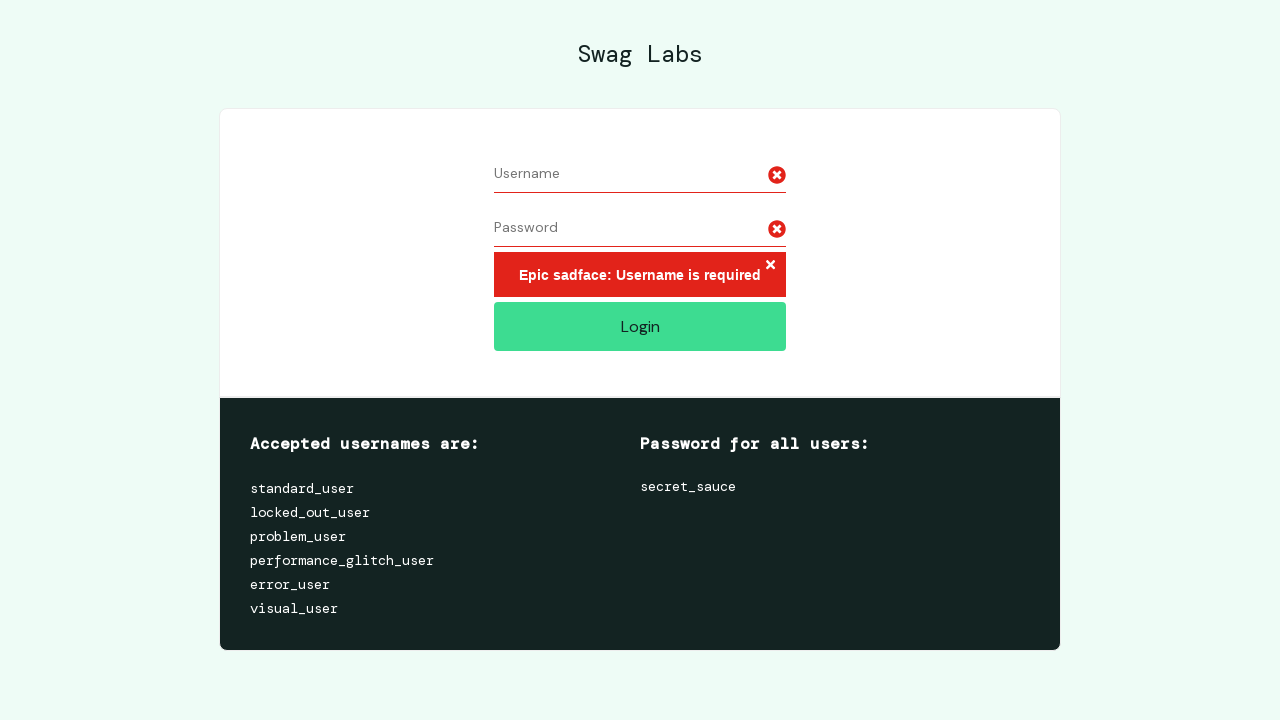

Username required error message appeared
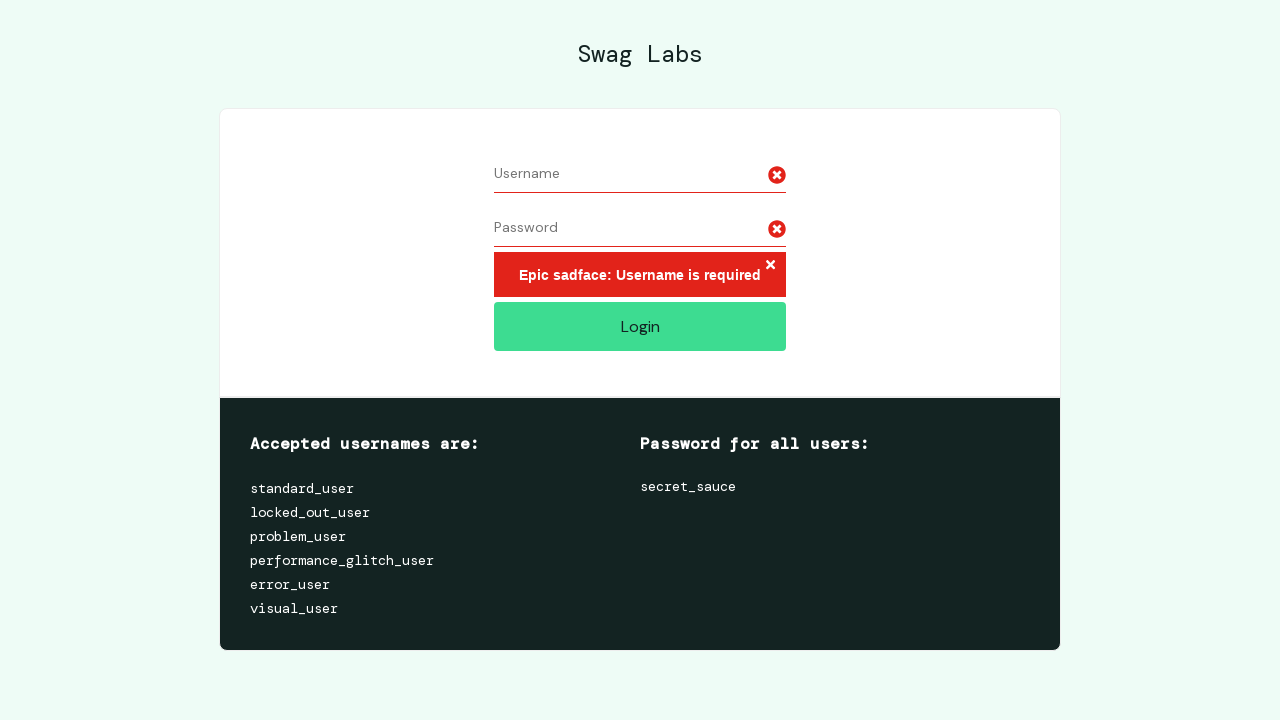

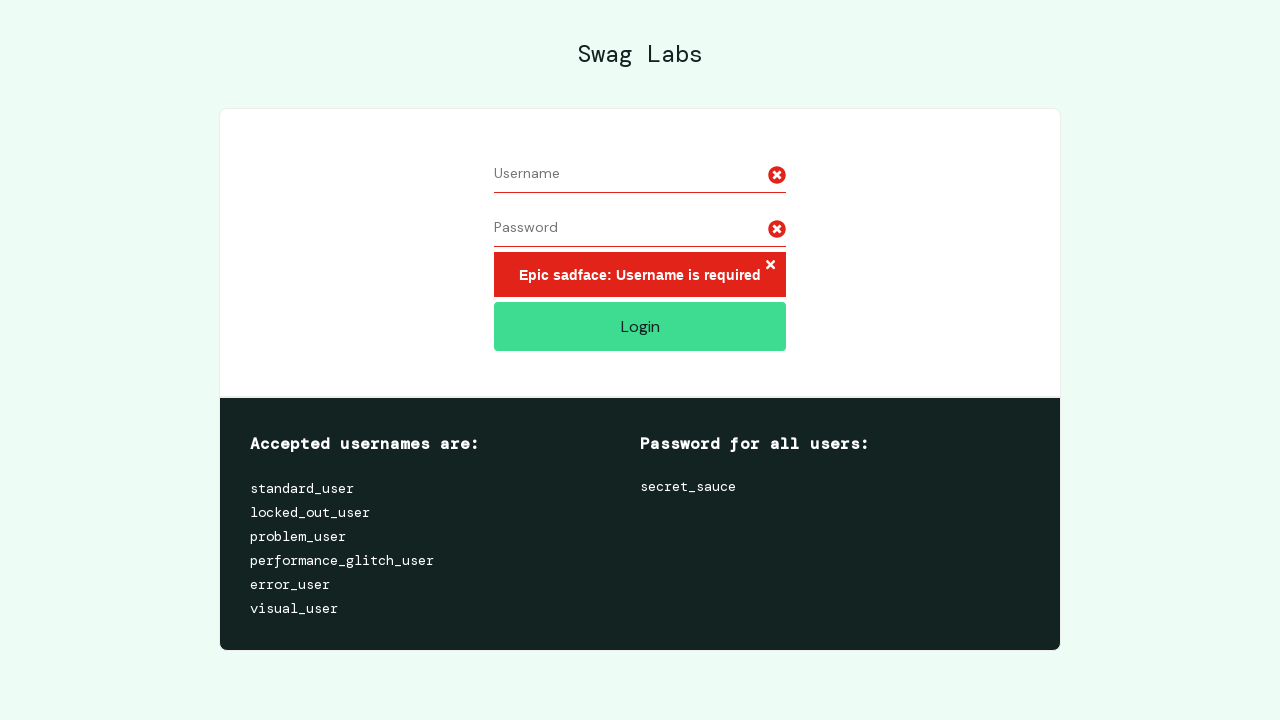